Navigates to a grocery shopping site and adds specific vegetables (Cucumber, Brocolli, Carrot) to the cart by clicking their respective "Add to cart" buttons

Starting URL: https://rahulshettyacademy.com/seleniumPractise/#/

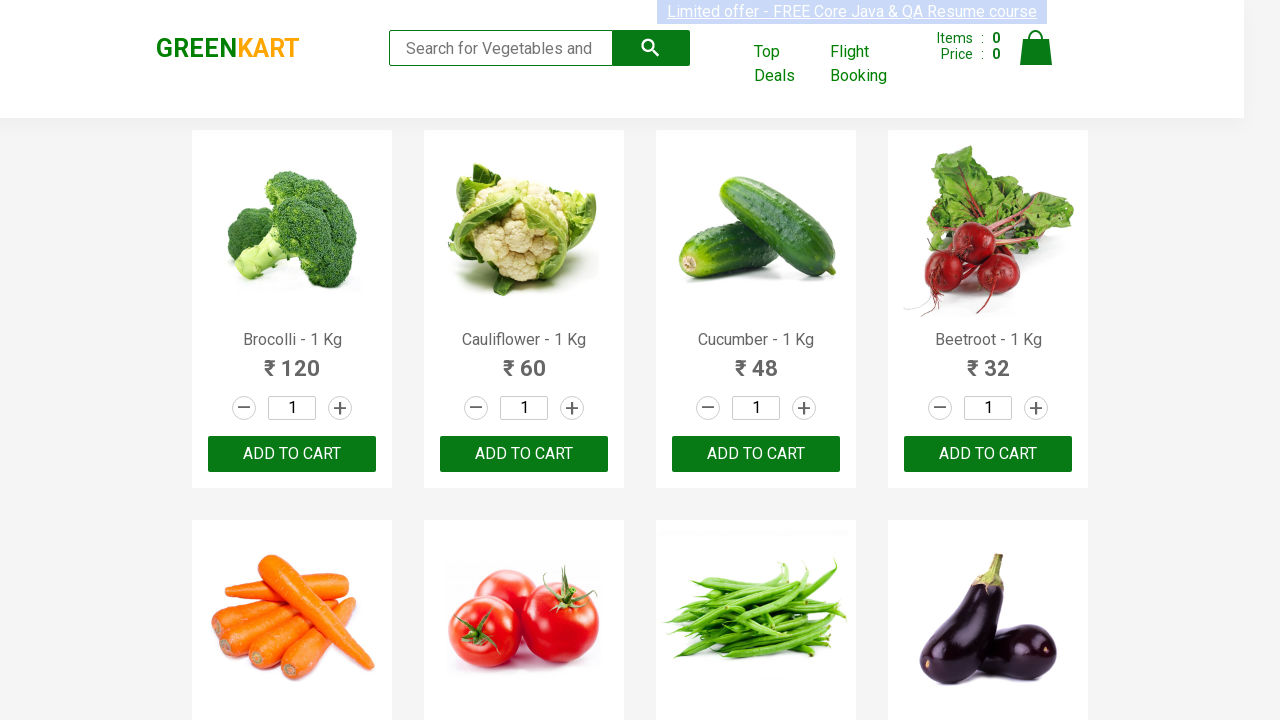

Navigated to GreenKart grocery shopping site
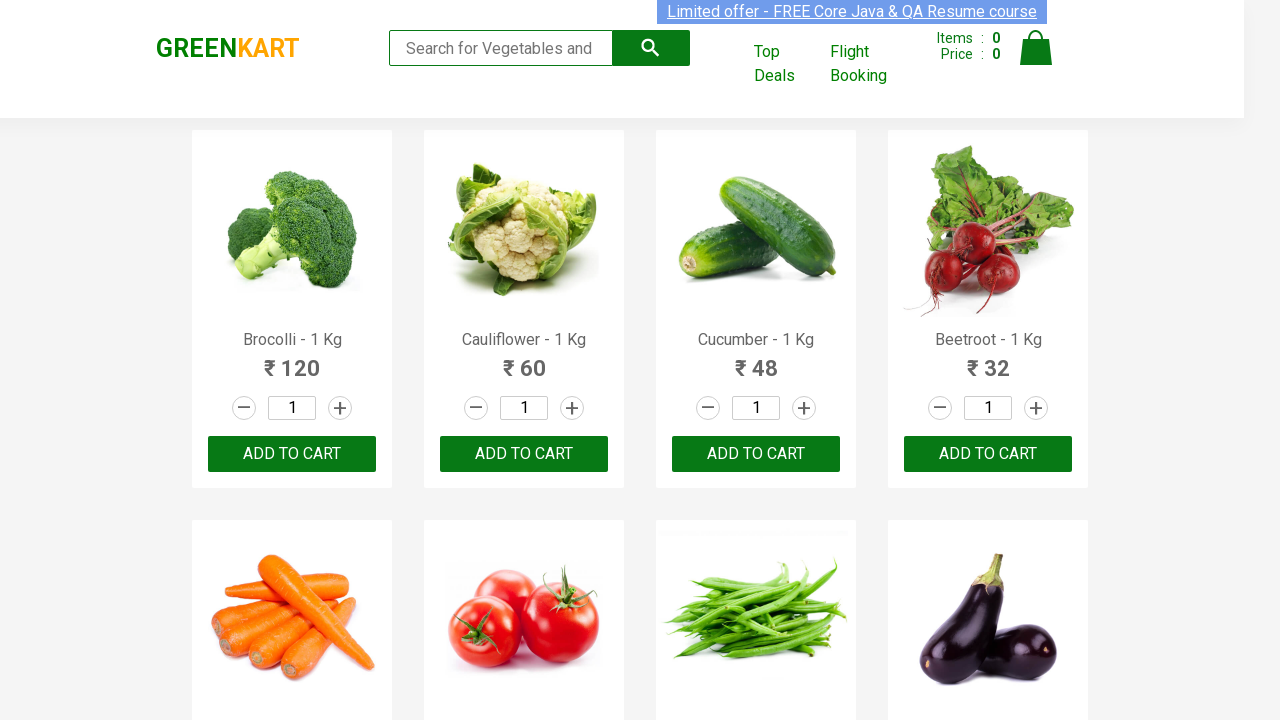

Clicked 'Add to cart' button for Brocolli at (292, 454) on xpath=//div[@class='product-action']/button >> nth=0
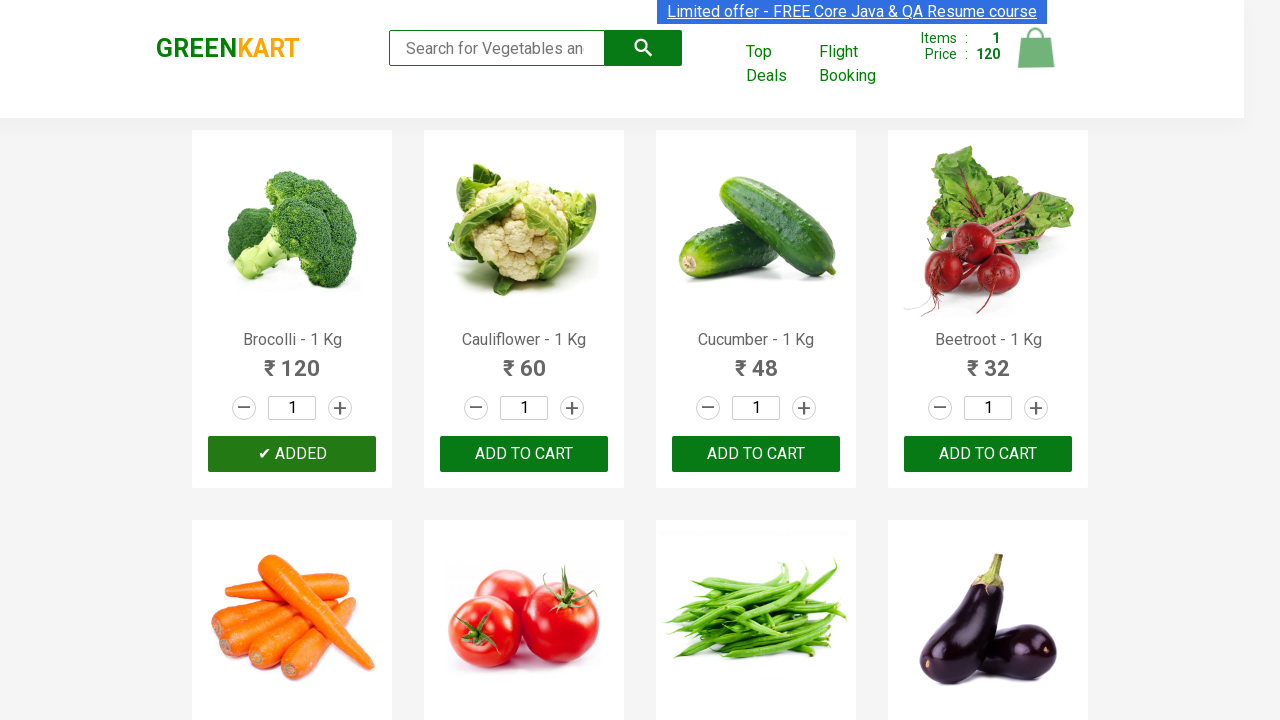

Waited 1 second after adding Brocolli
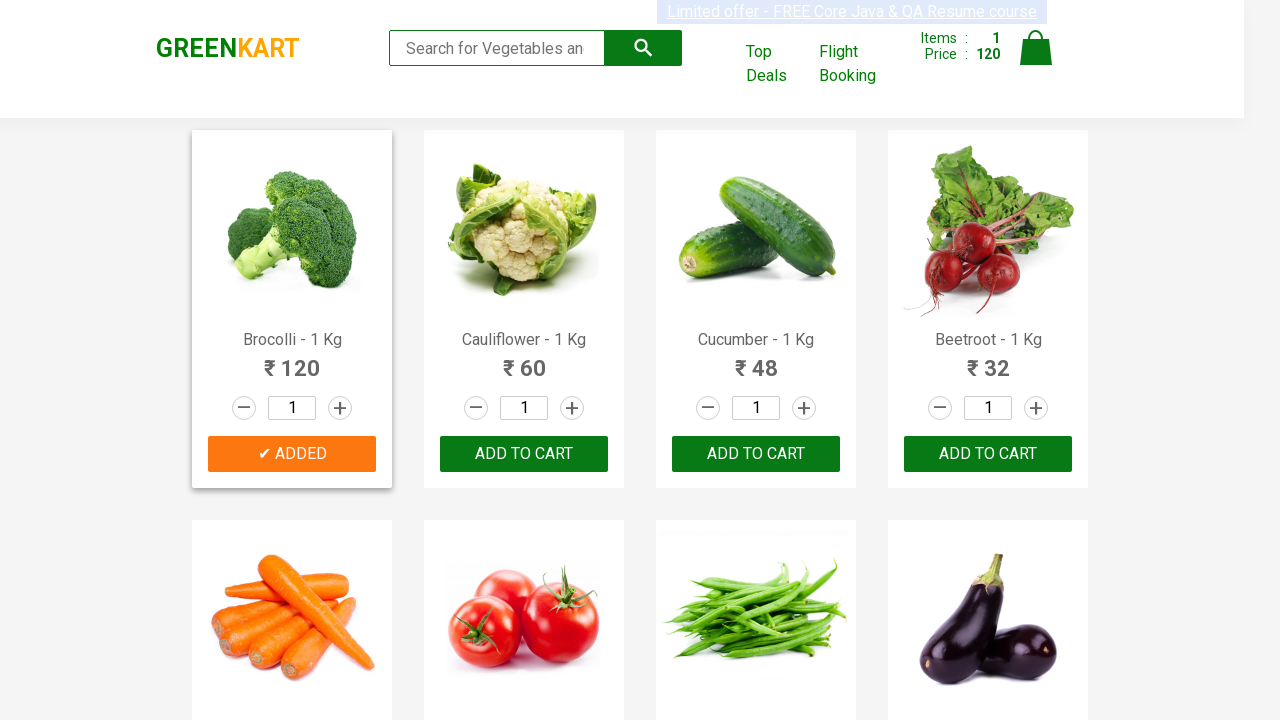

Clicked 'Add to cart' button for Cucumber at (756, 454) on xpath=//div[@class='product-action']/button >> nth=2
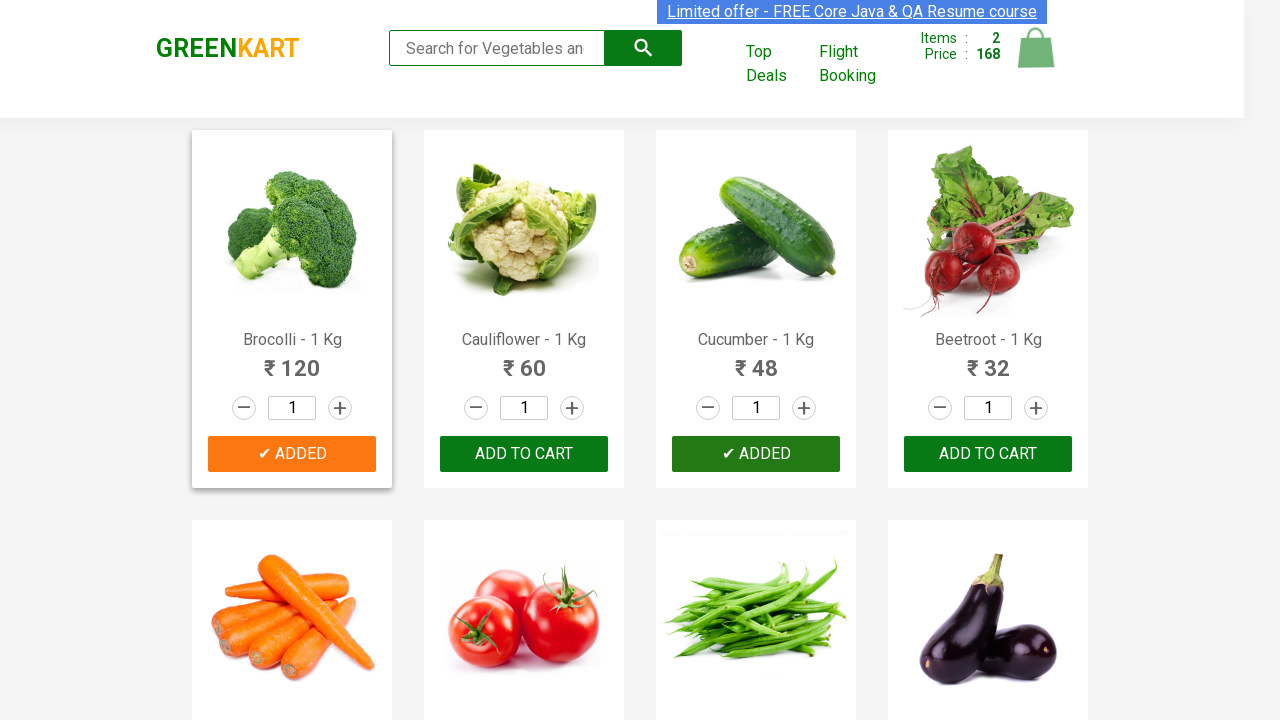

Waited 1 second after adding Cucumber
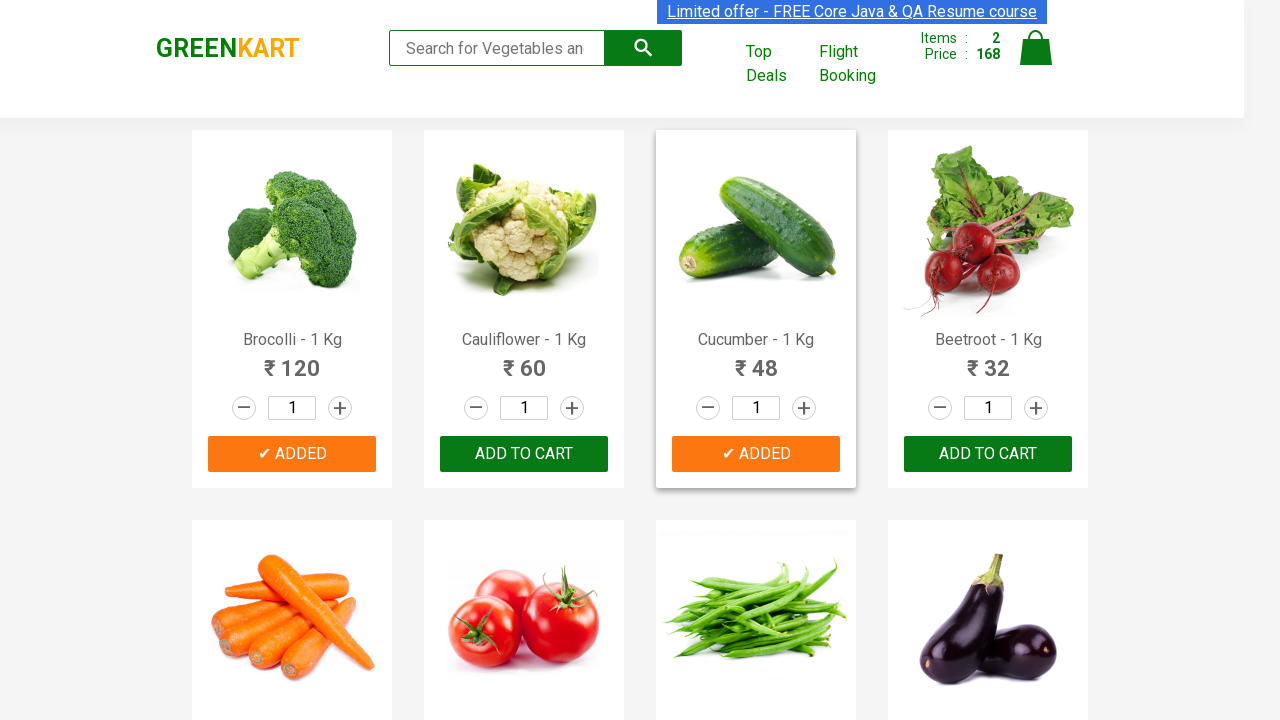

Clicked 'Add to cart' button for Carrot at (292, 360) on xpath=//div[@class='product-action']/button >> nth=4
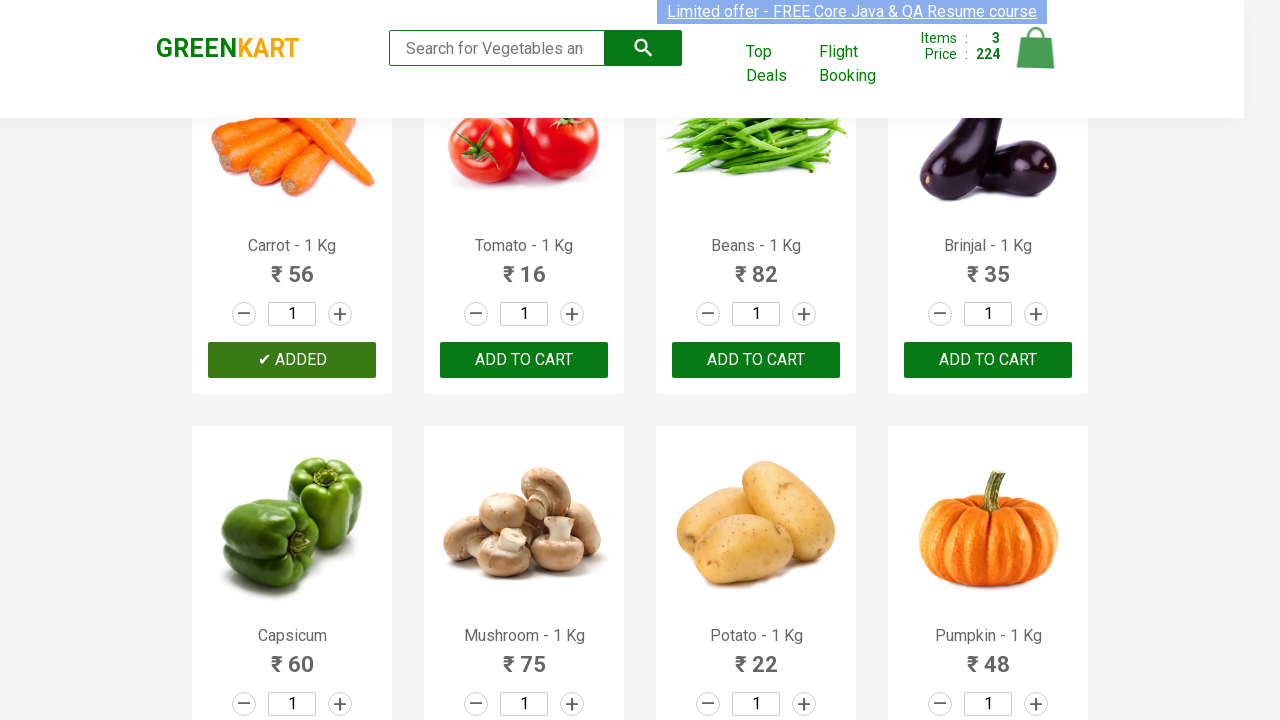

Waited 1 second after adding Carrot
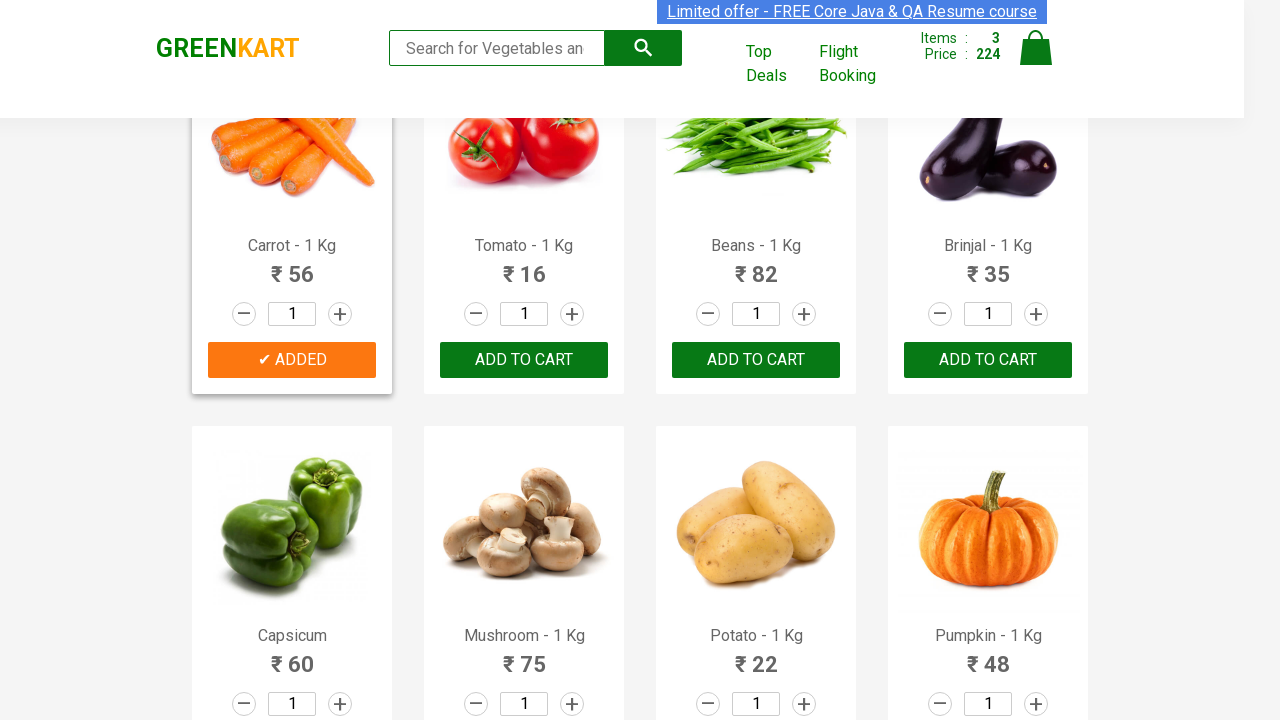

All 3 vegetables (Cucumber, Brocolli, Carrot) have been added to cart
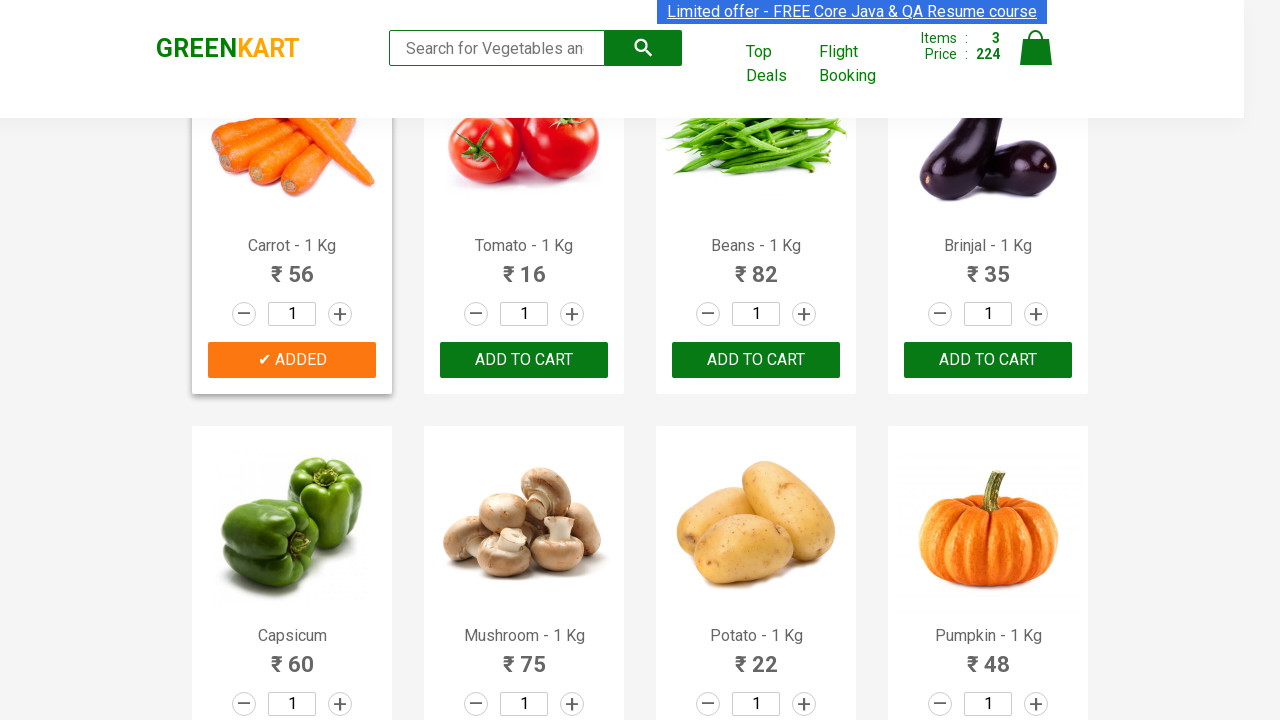

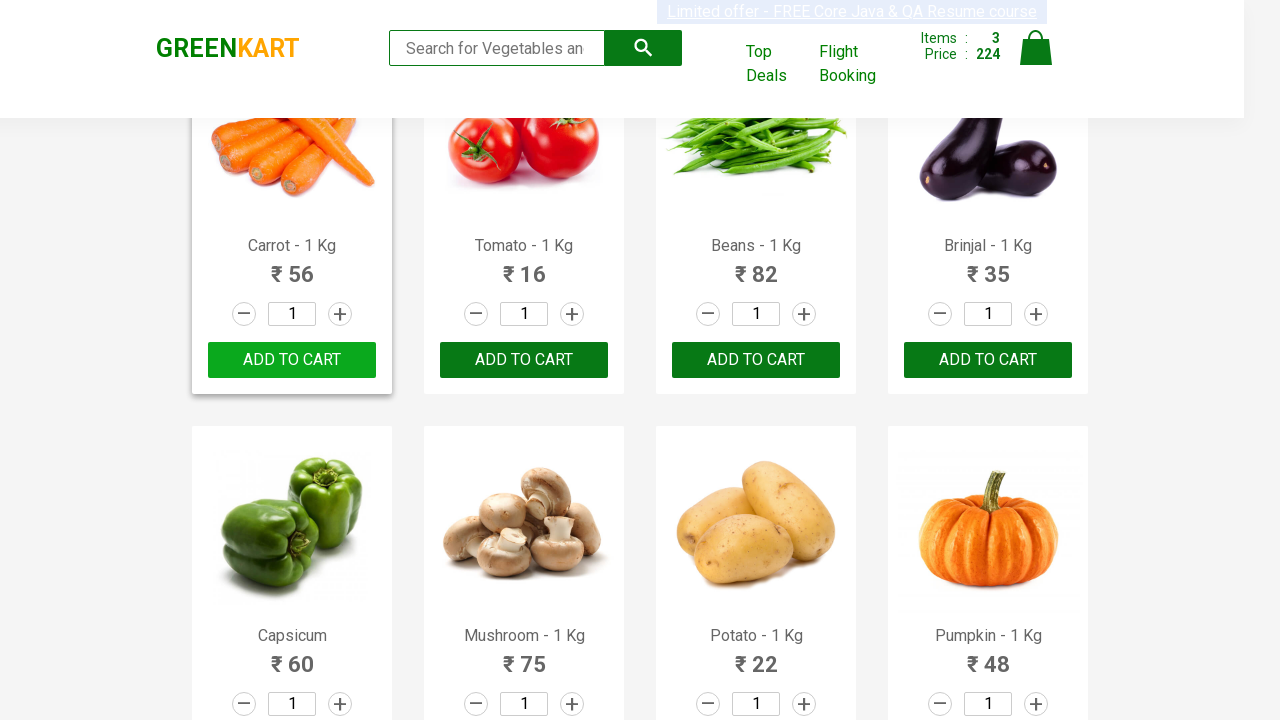